Navigates to QA Academy website and clicks on a navigation menu item

Starting URL: https://www.qaacademy.com.br/

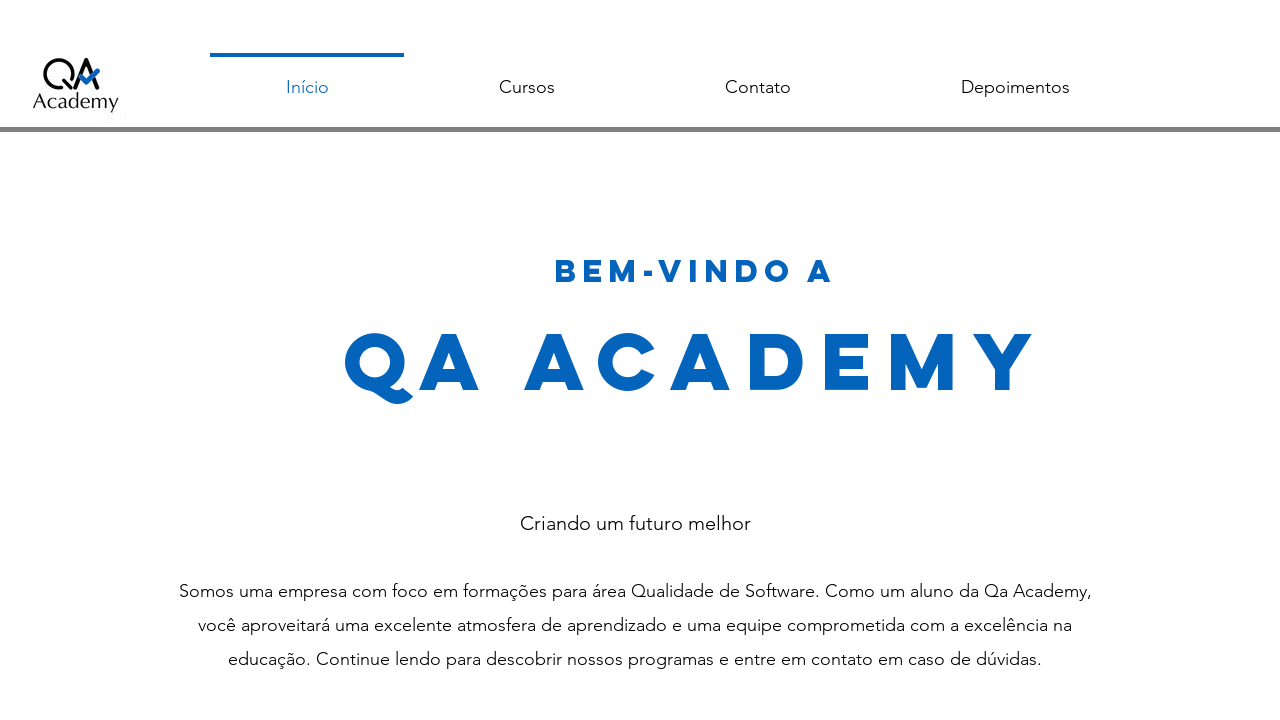

Navigated to QA Academy website
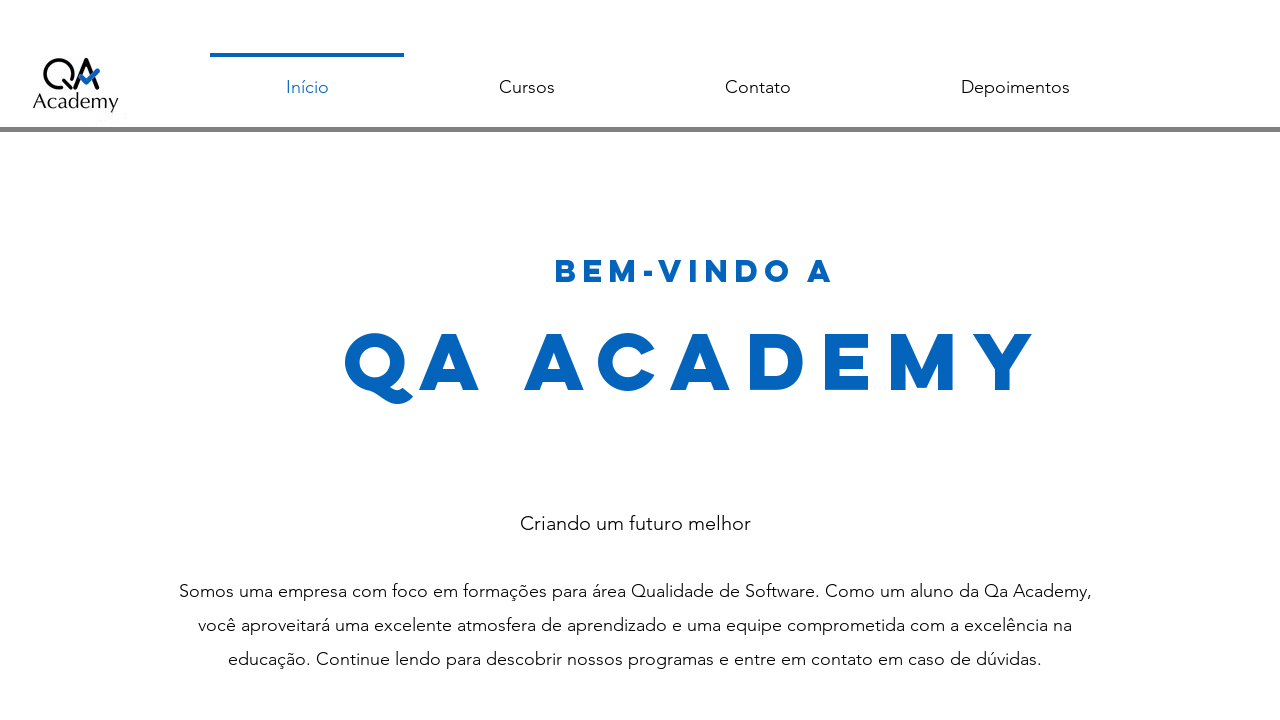

Clicked on navigation menu item at (497, 592) on li#dataItem-k3hb7c5j-comp-k0wqferu
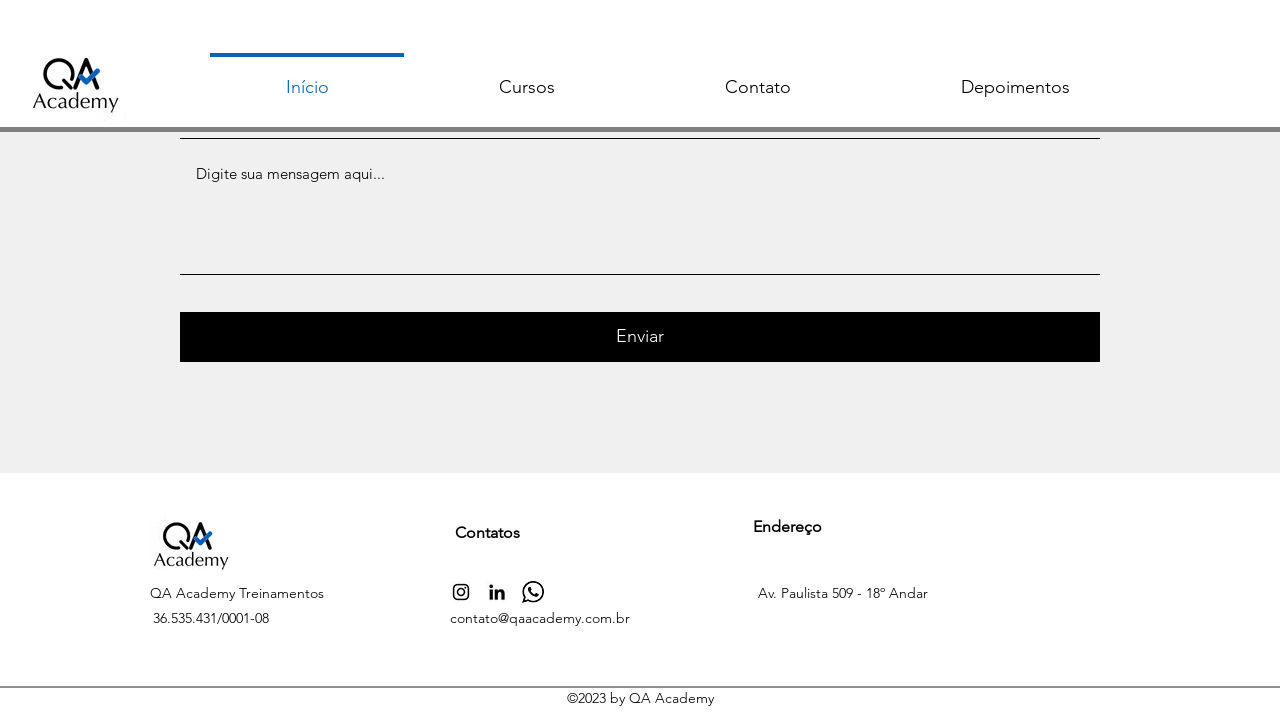

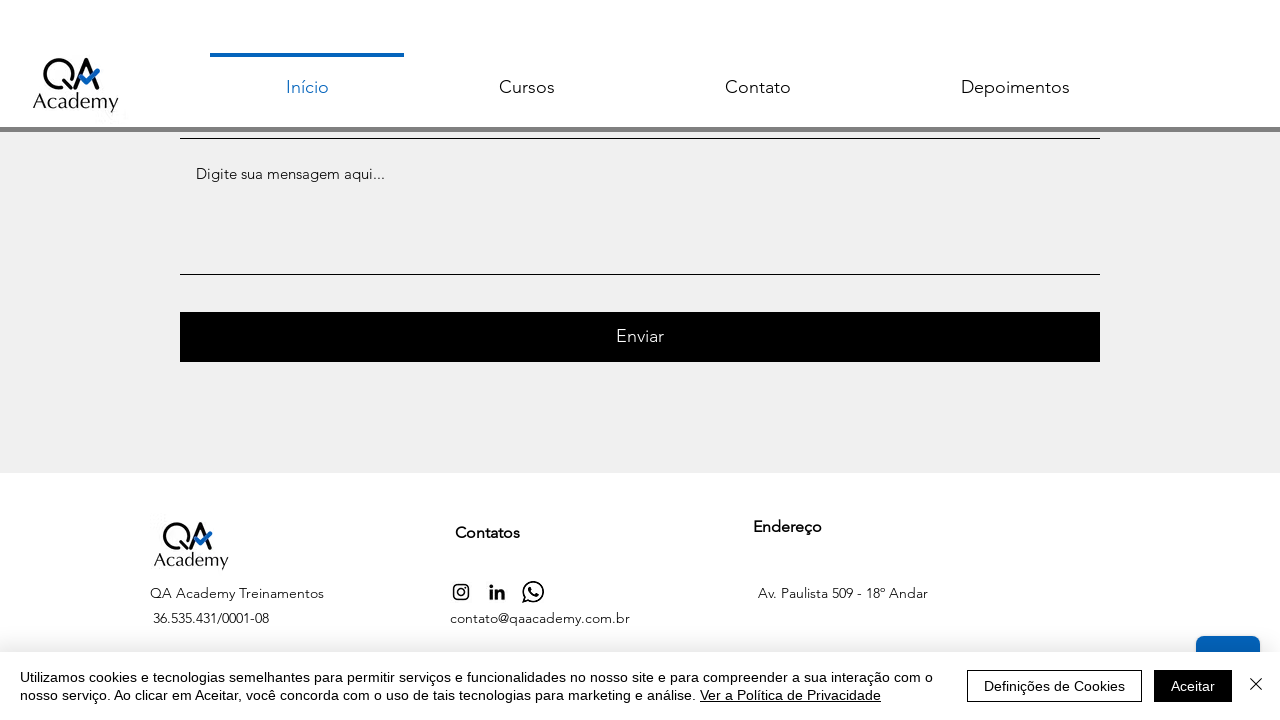